Tests that the counter displays the current number of todo items as they are added

Starting URL: https://demo.playwright.dev/todomvc

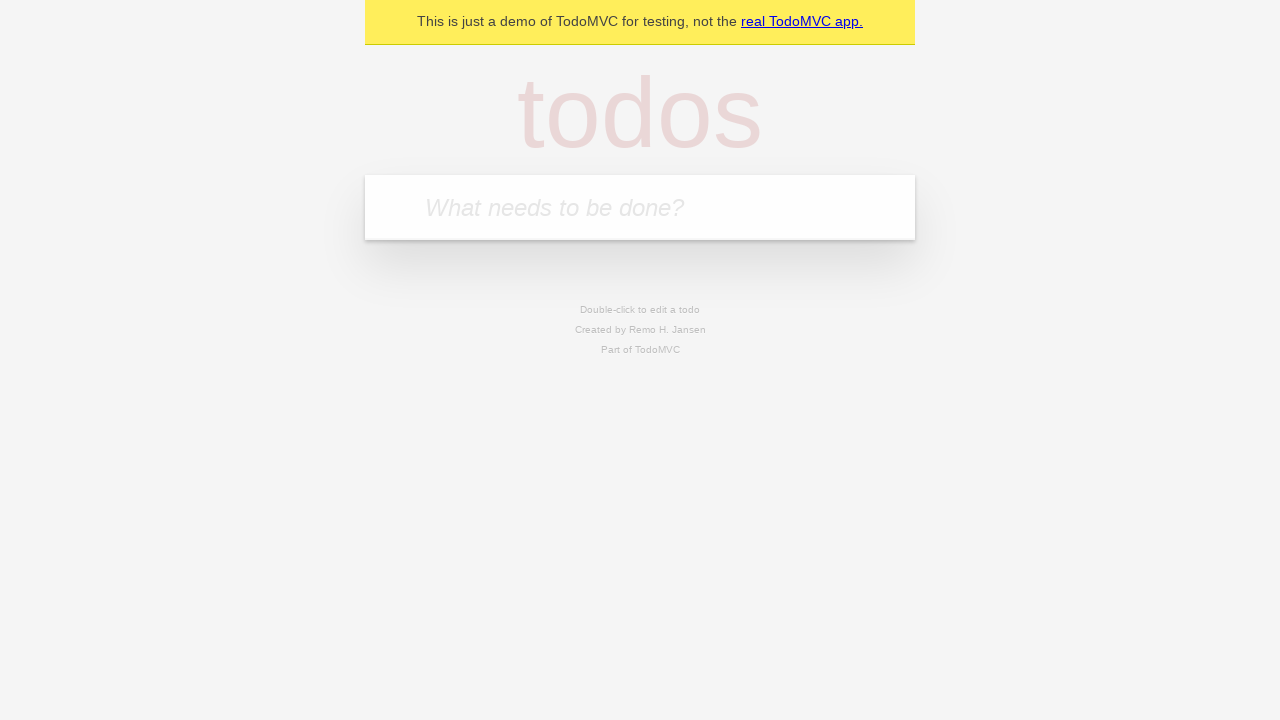

Located the todo input field with placeholder 'What needs to be done?'
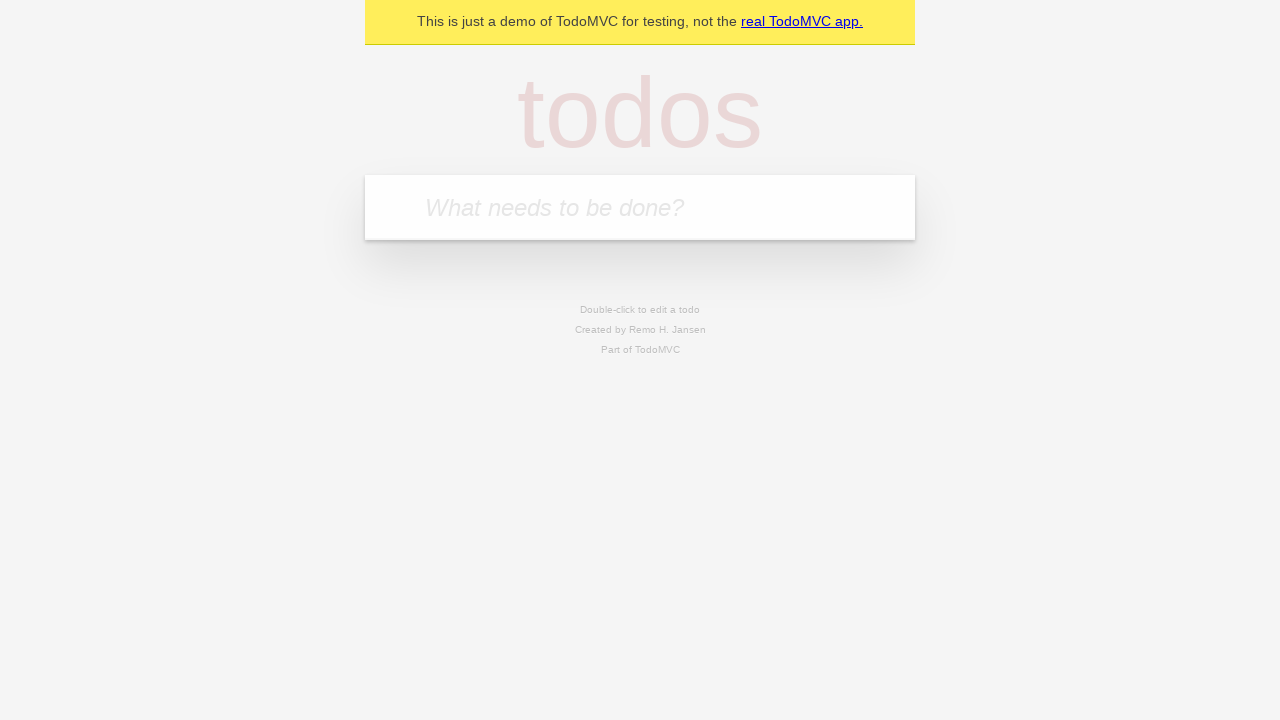

Filled todo input with 'buy some cheese' on internal:attr=[placeholder="What needs to be done?"i]
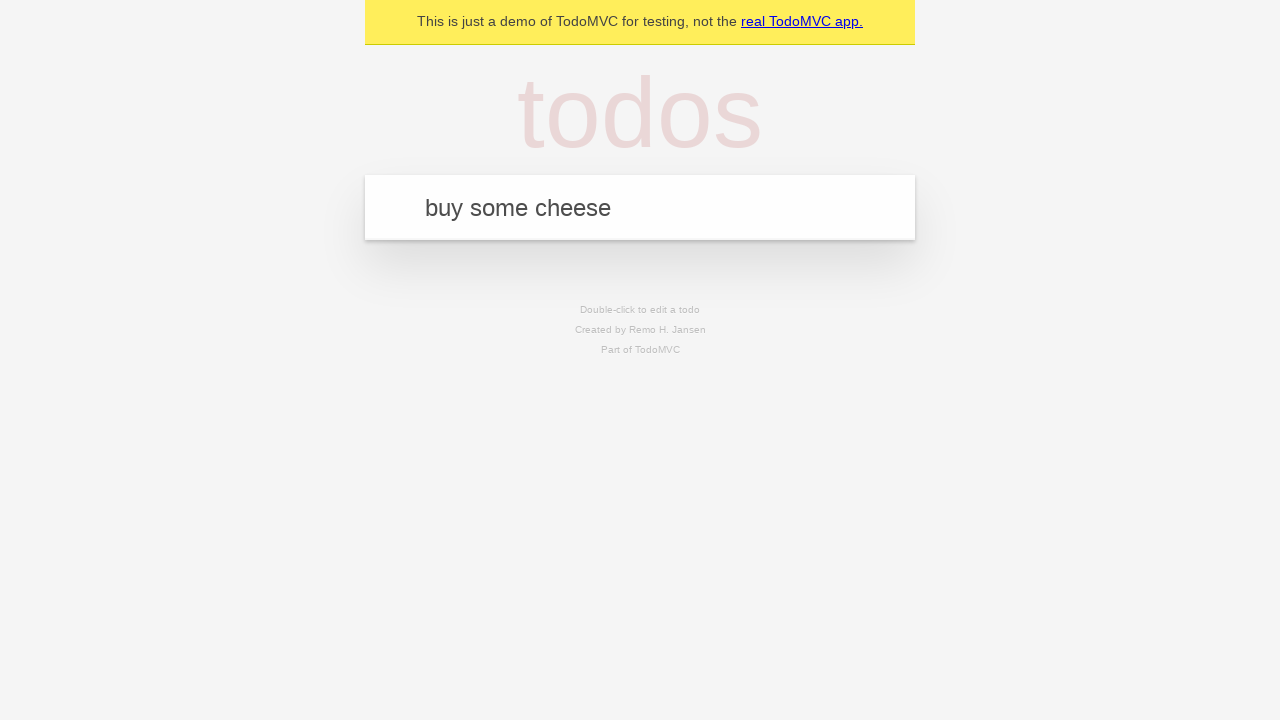

Pressed Enter to add first todo item on internal:attr=[placeholder="What needs to be done?"i]
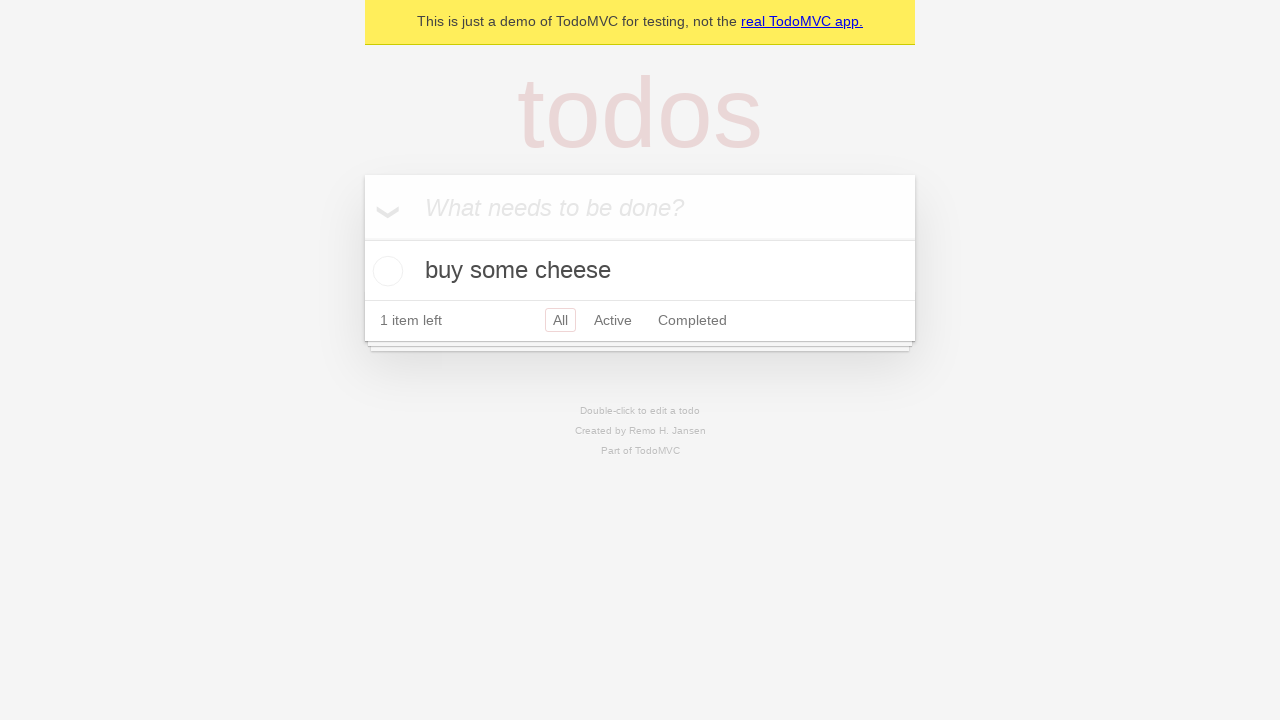

Todo counter element became visible showing 1 item
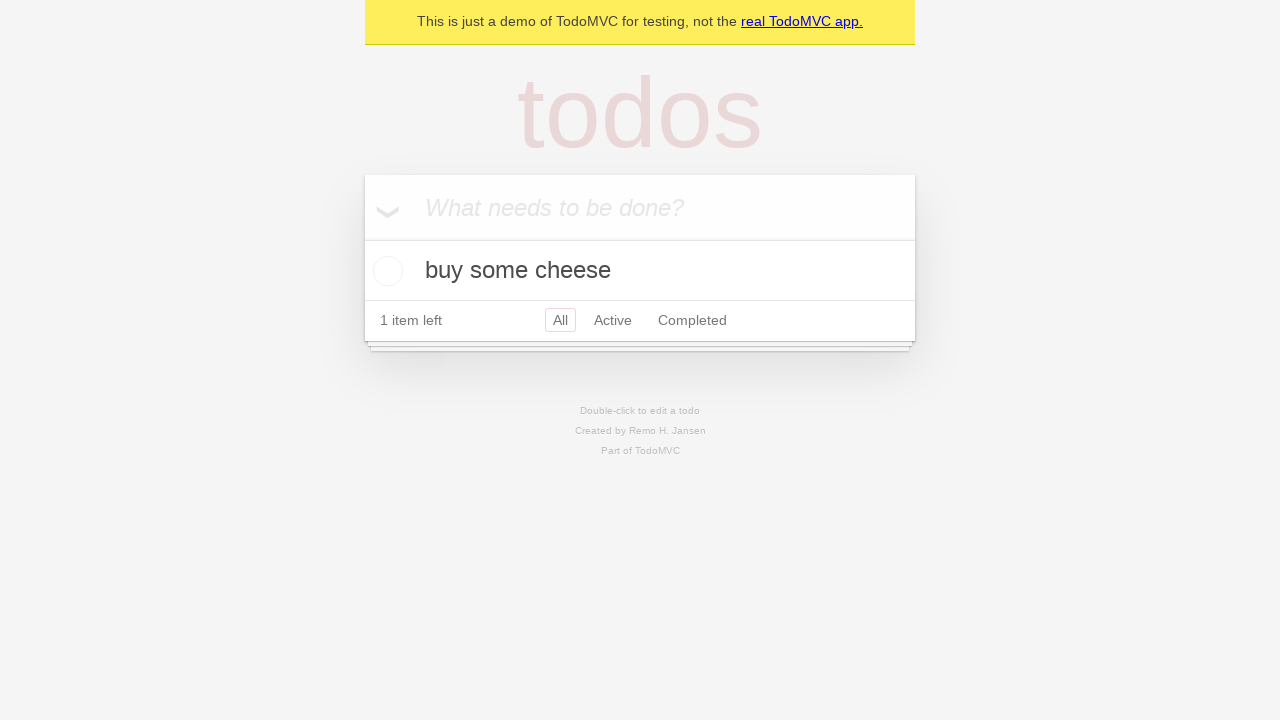

Filled todo input with 'feed the cat' on internal:attr=[placeholder="What needs to be done?"i]
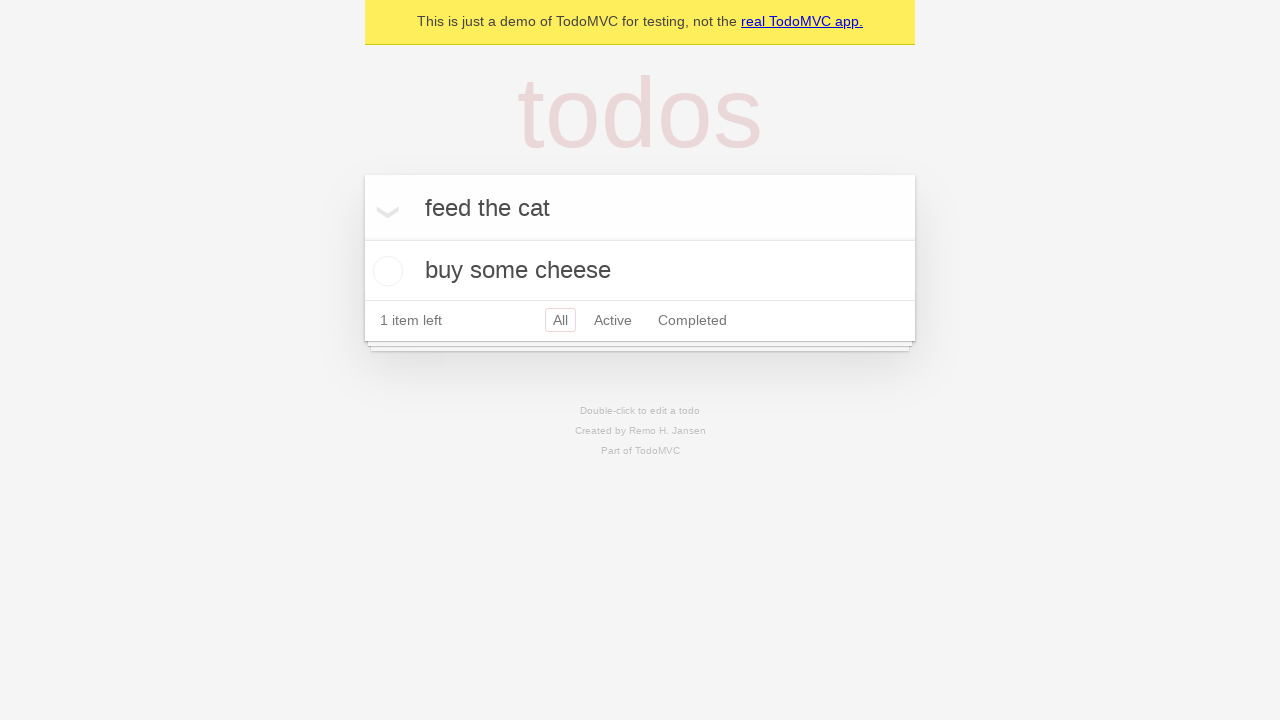

Pressed Enter to add second todo item on internal:attr=[placeholder="What needs to be done?"i]
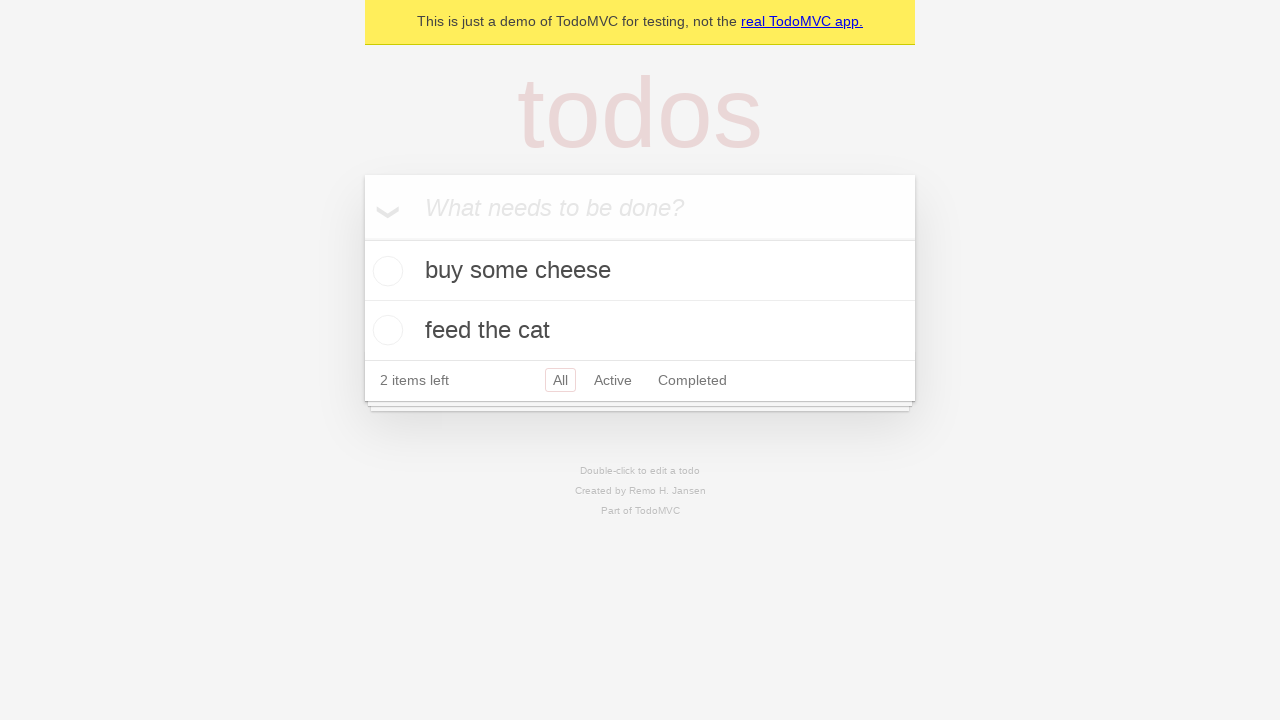

Counter updated to show 2 todo items
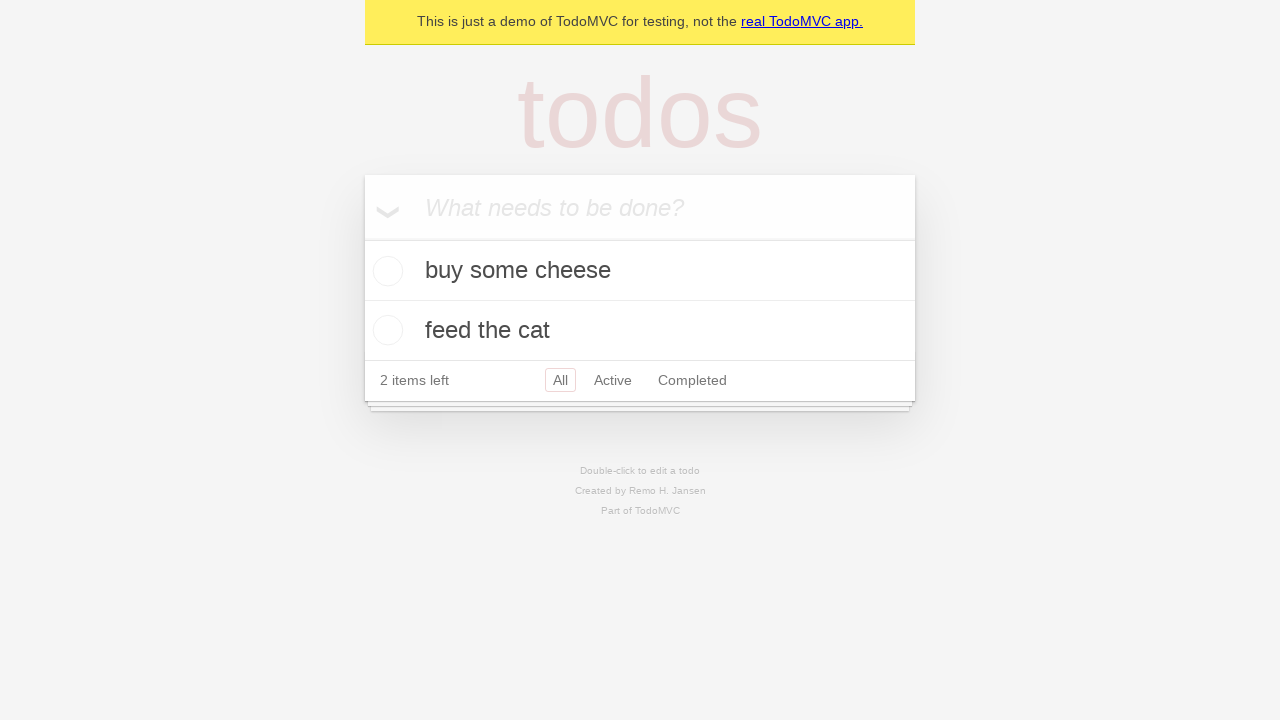

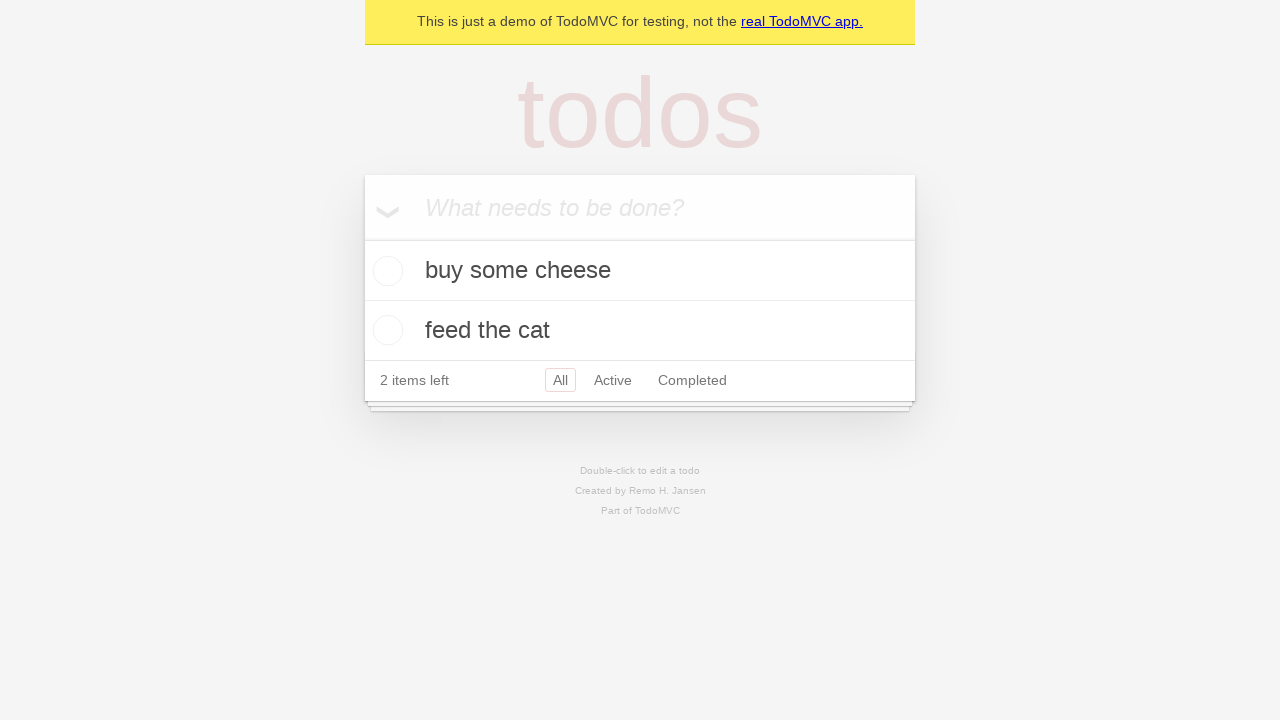